Tests checkbox functionality on a forms page by clicking on milk, butter, and cheese checkboxes and verifying they become selected.

Starting URL: https://echoecho.com/htmlforms09.htm

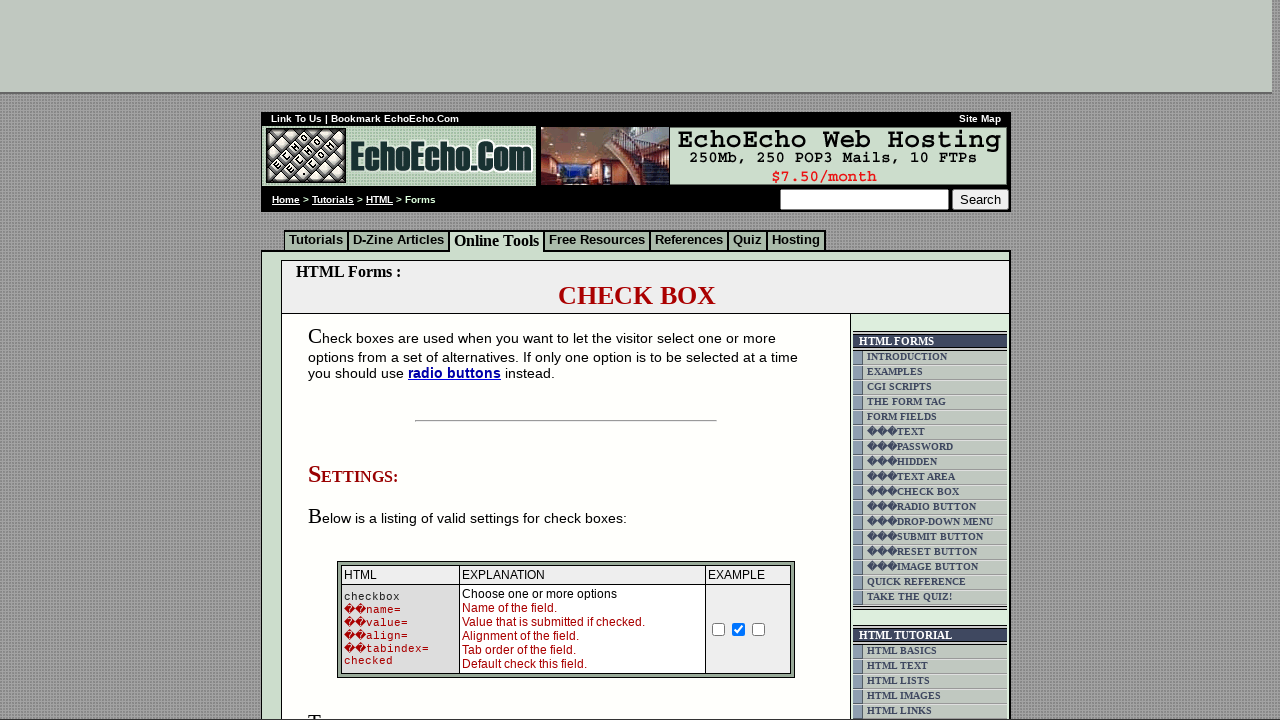

Located milk checkbox element
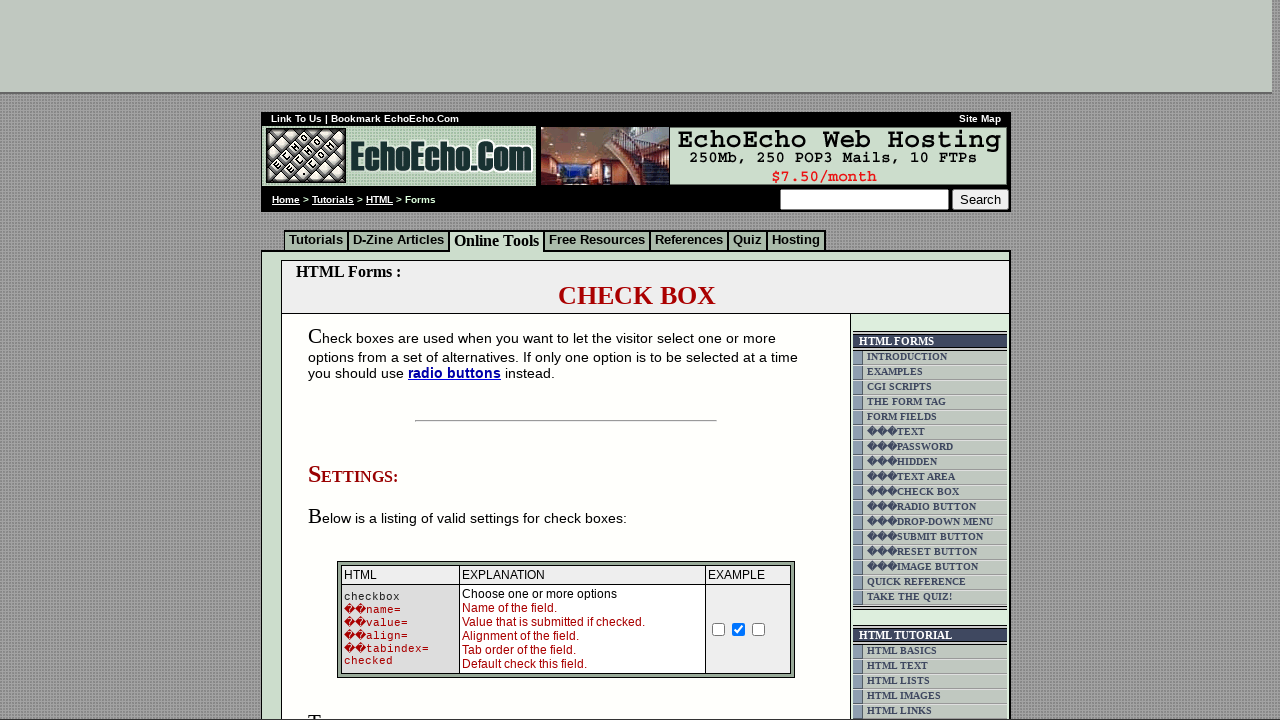

Clicked milk checkbox to select it at (354, 360) on input[name^='option1']
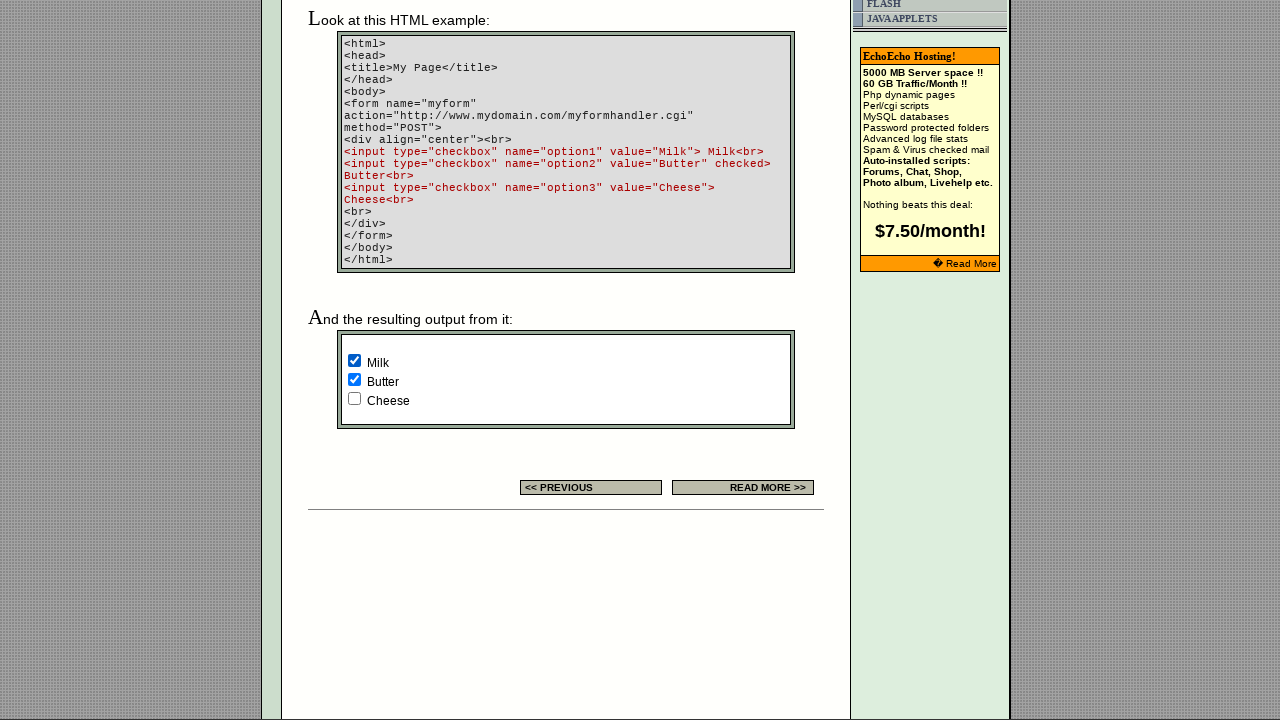

Verified milk checkbox is selected
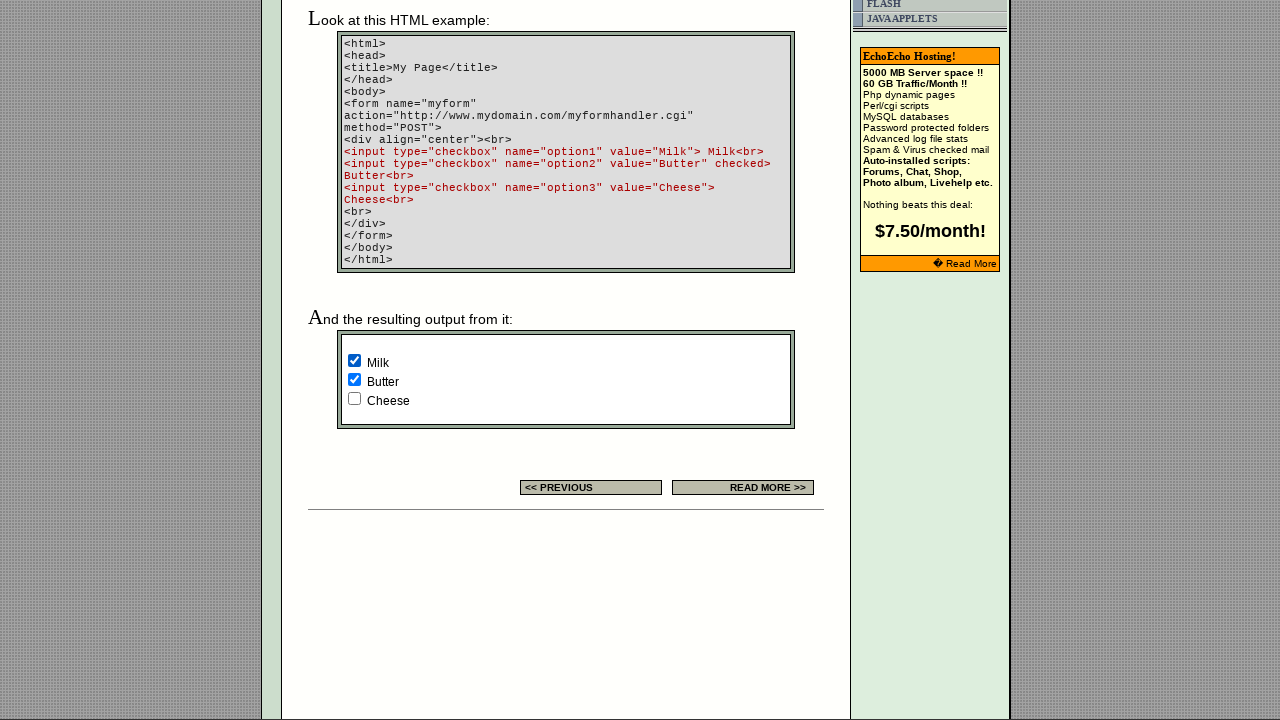

Located butter checkbox element
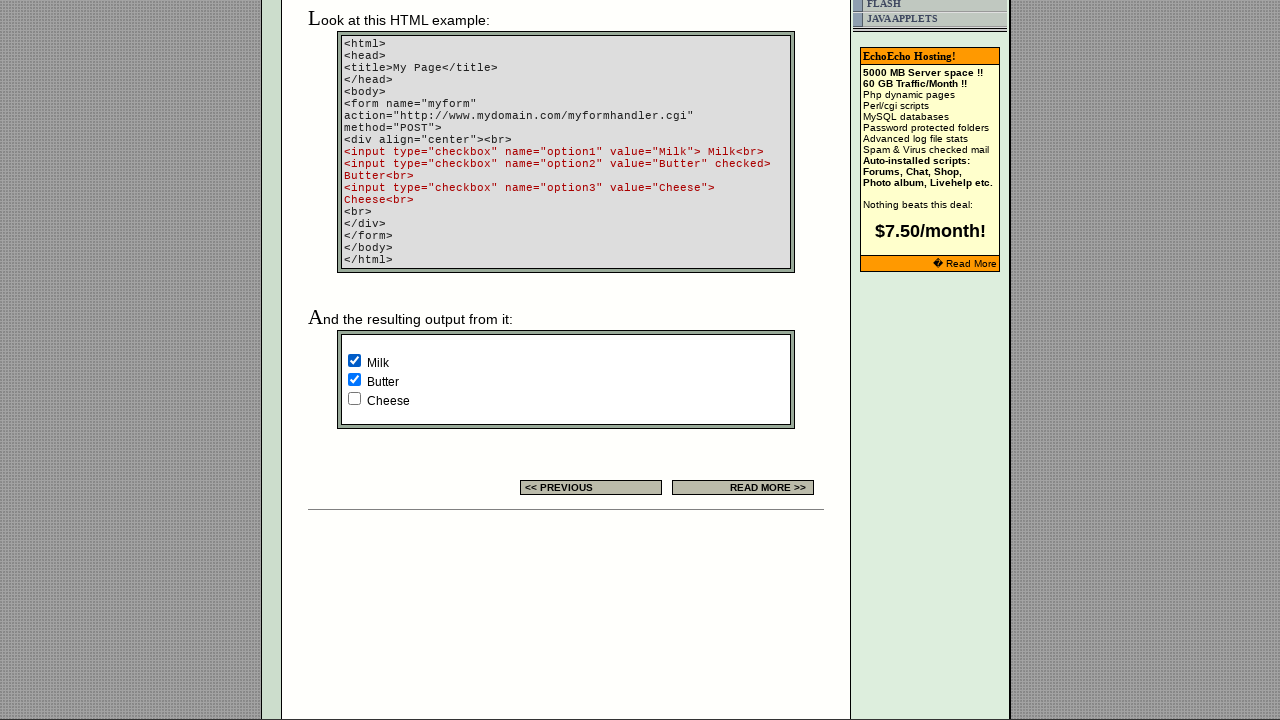

Verified butter checkbox is selected
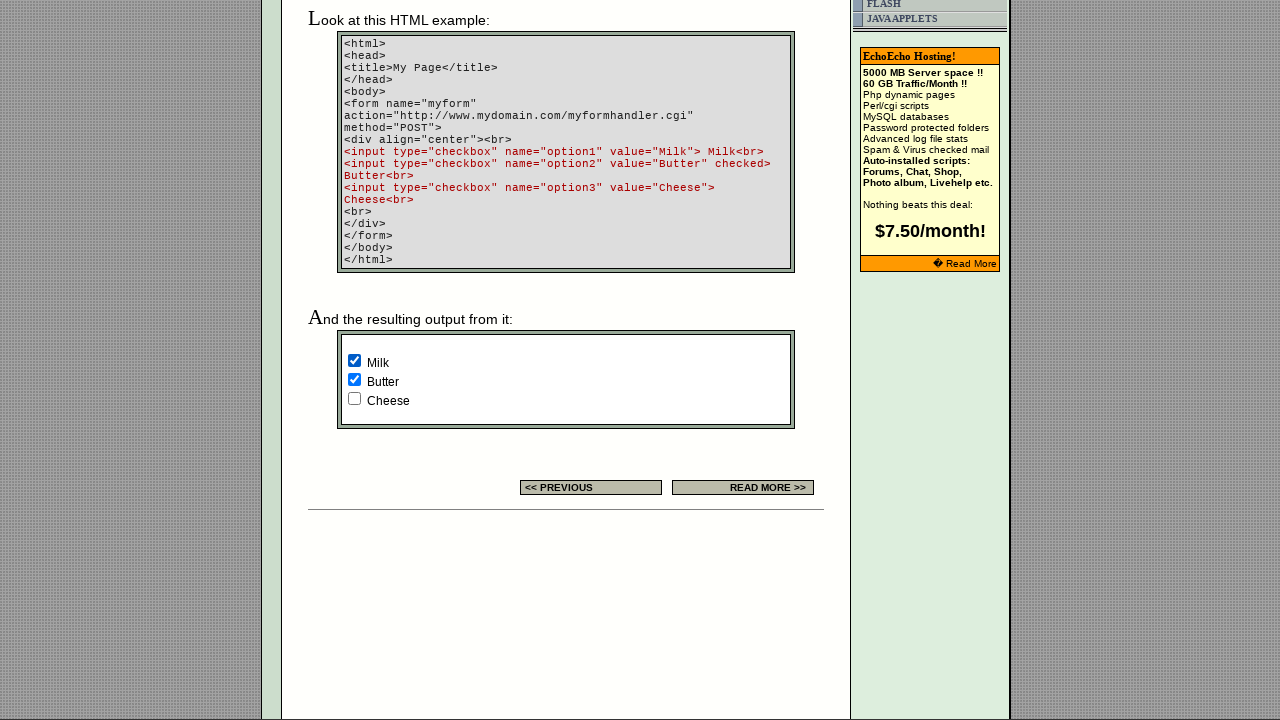

Located cheese checkbox element
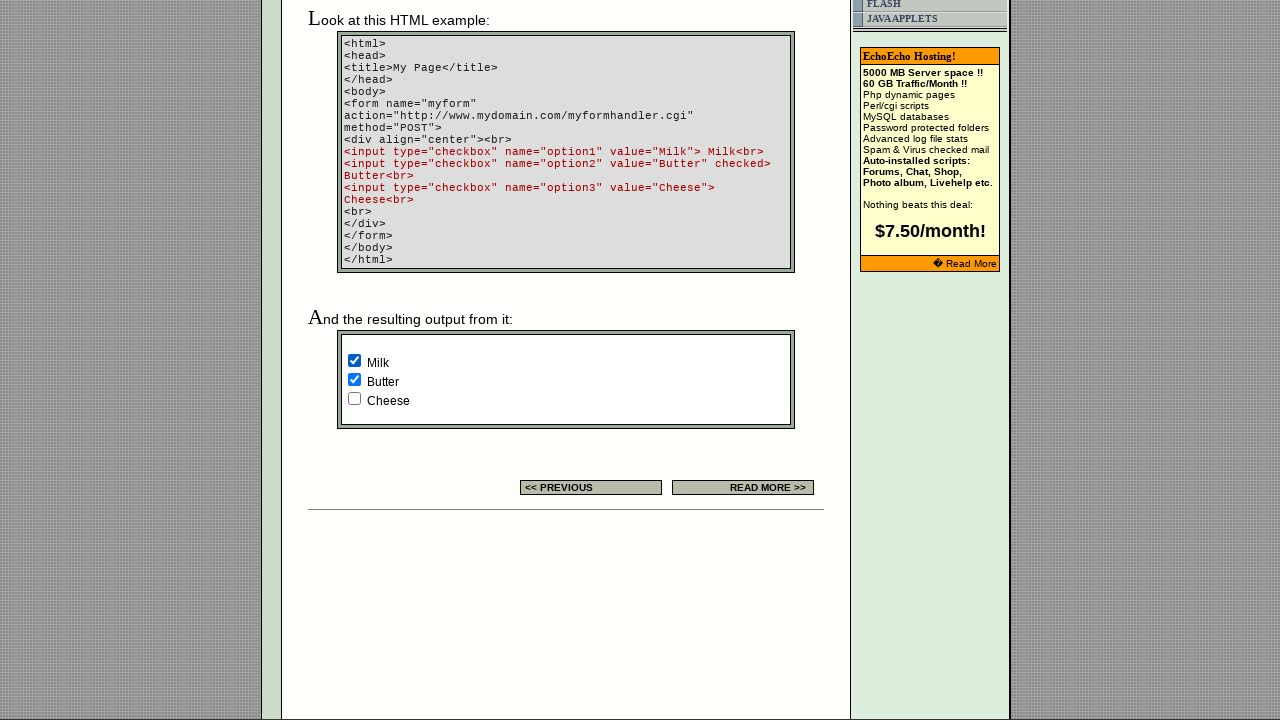

Clicked cheese checkbox to select it at (354, 398) on input[name^='option3']
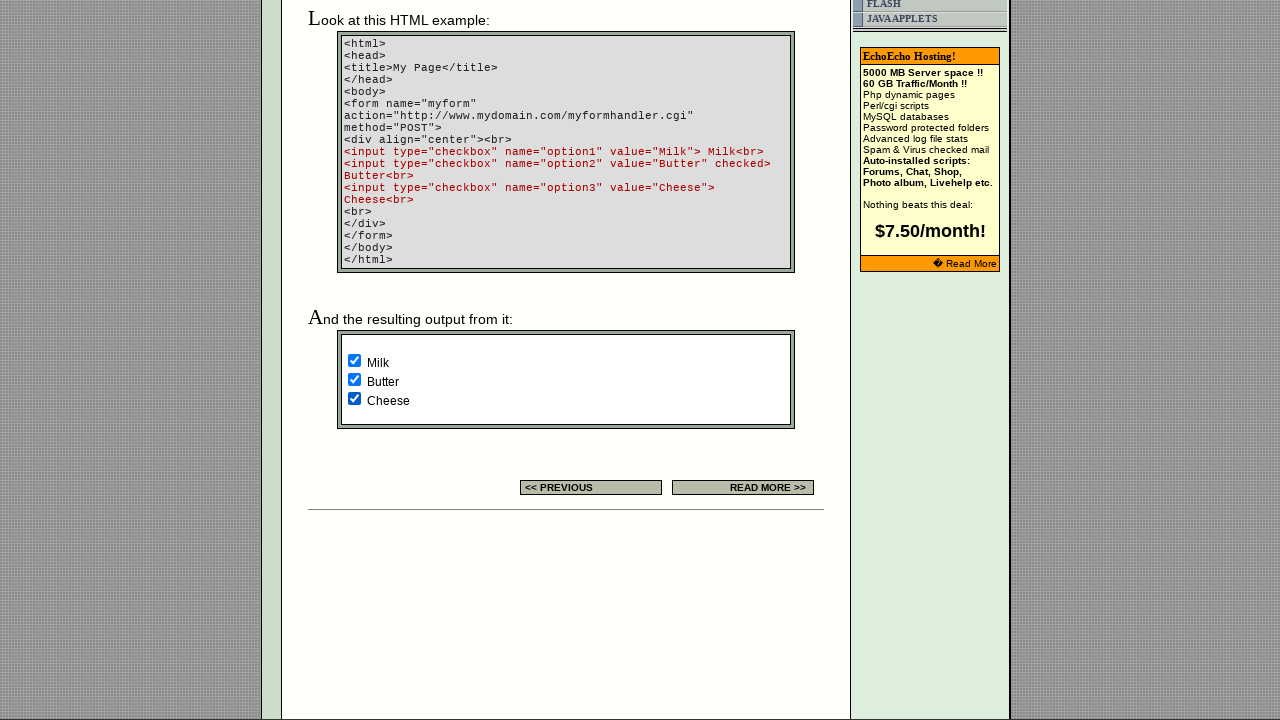

Verified cheese checkbox is selected
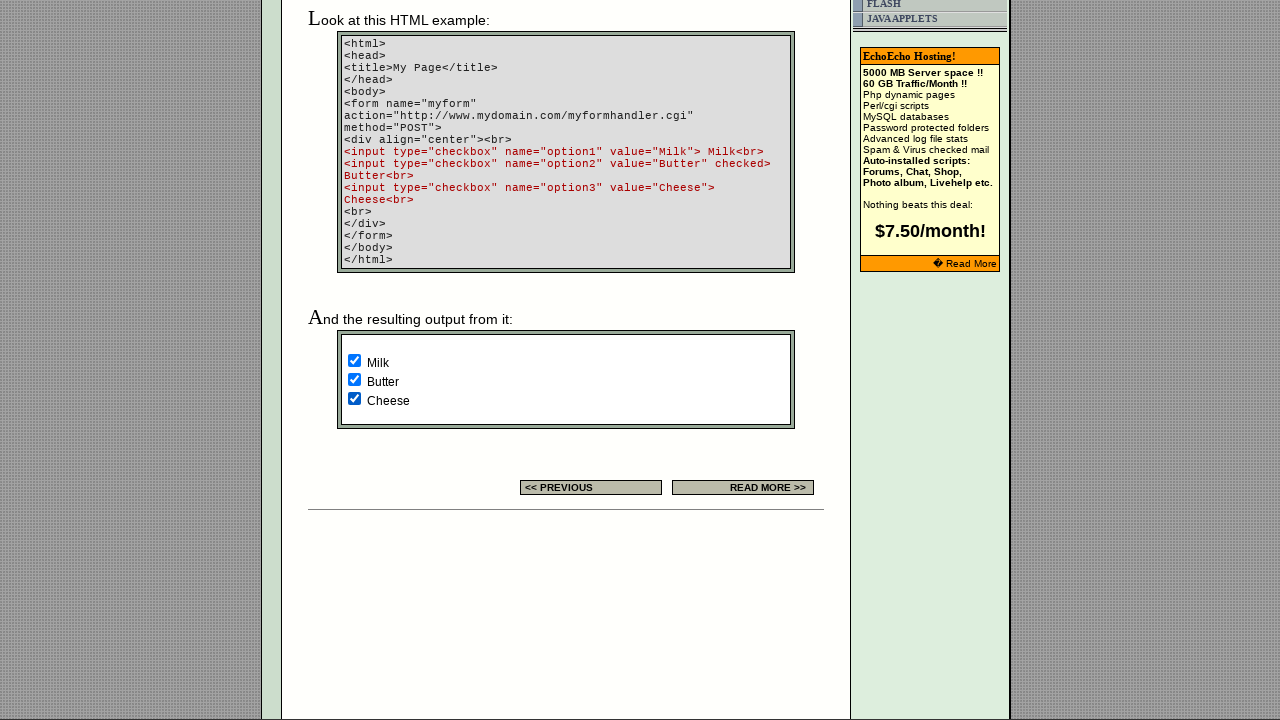

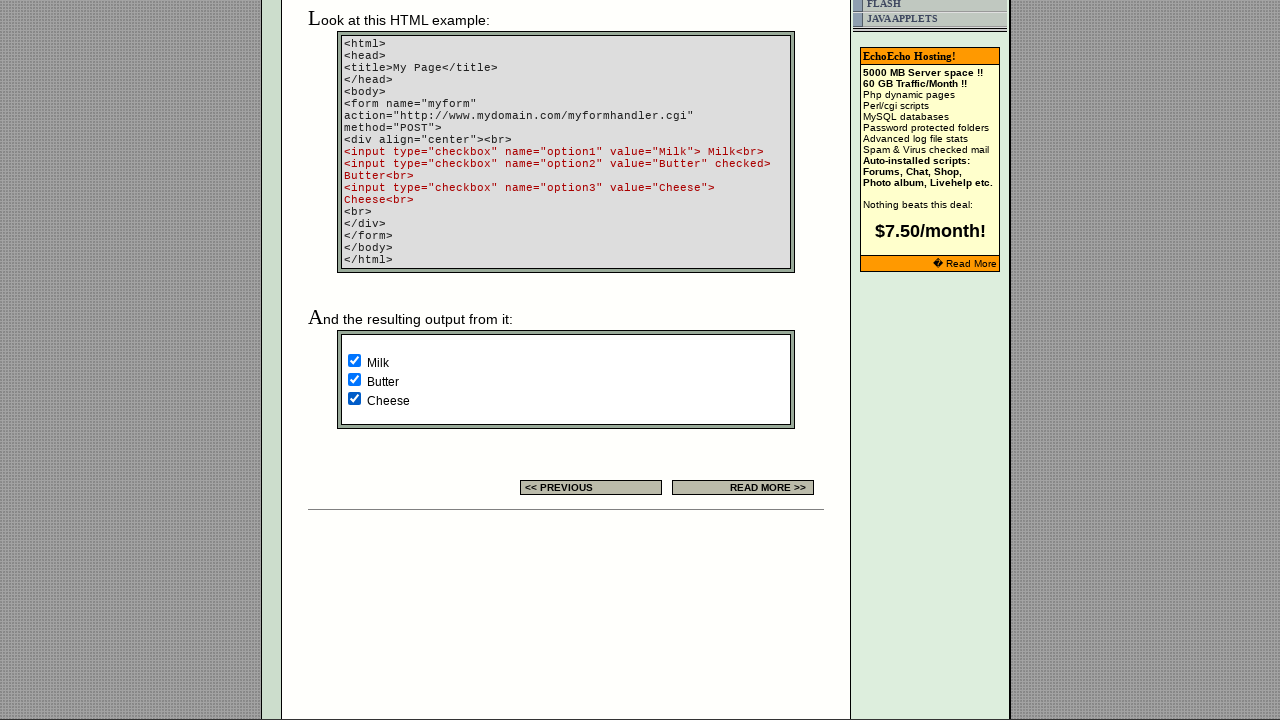